Navigates to the-internet homepage, clicks on "Dynamic Loading" link, then clicks on "Example 2: Element rendered after the fact" and verifies the page title and Start button.

Starting URL: https://the-internet.herokuapp.com/

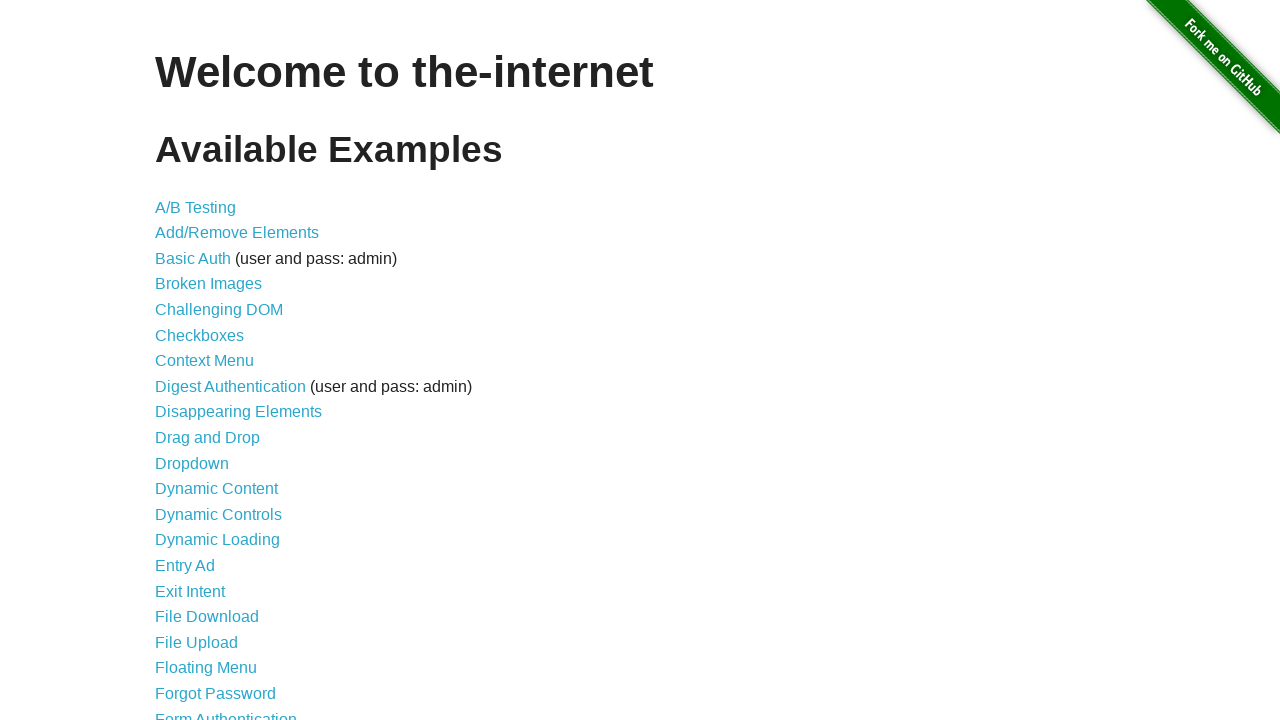

Navigated to the-internet homepage
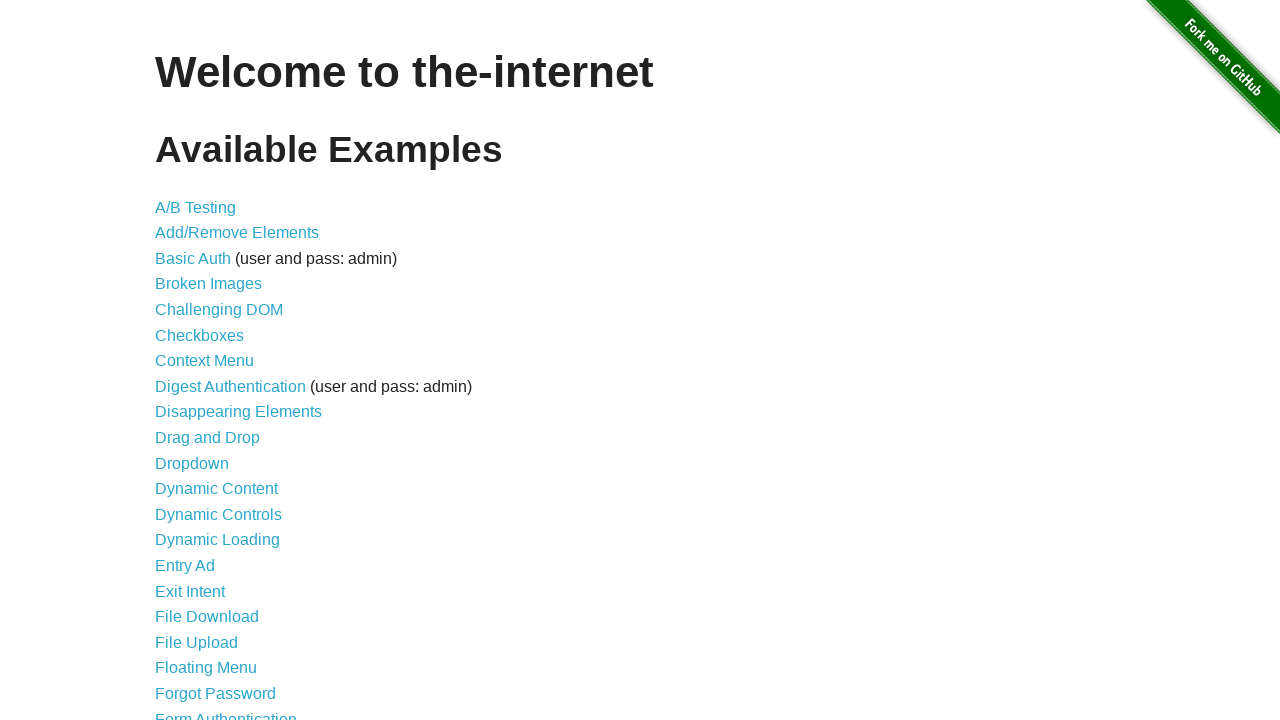

Clicked on 'Dynamic Loading' link at (218, 540) on a:text('Dynamic Loading')
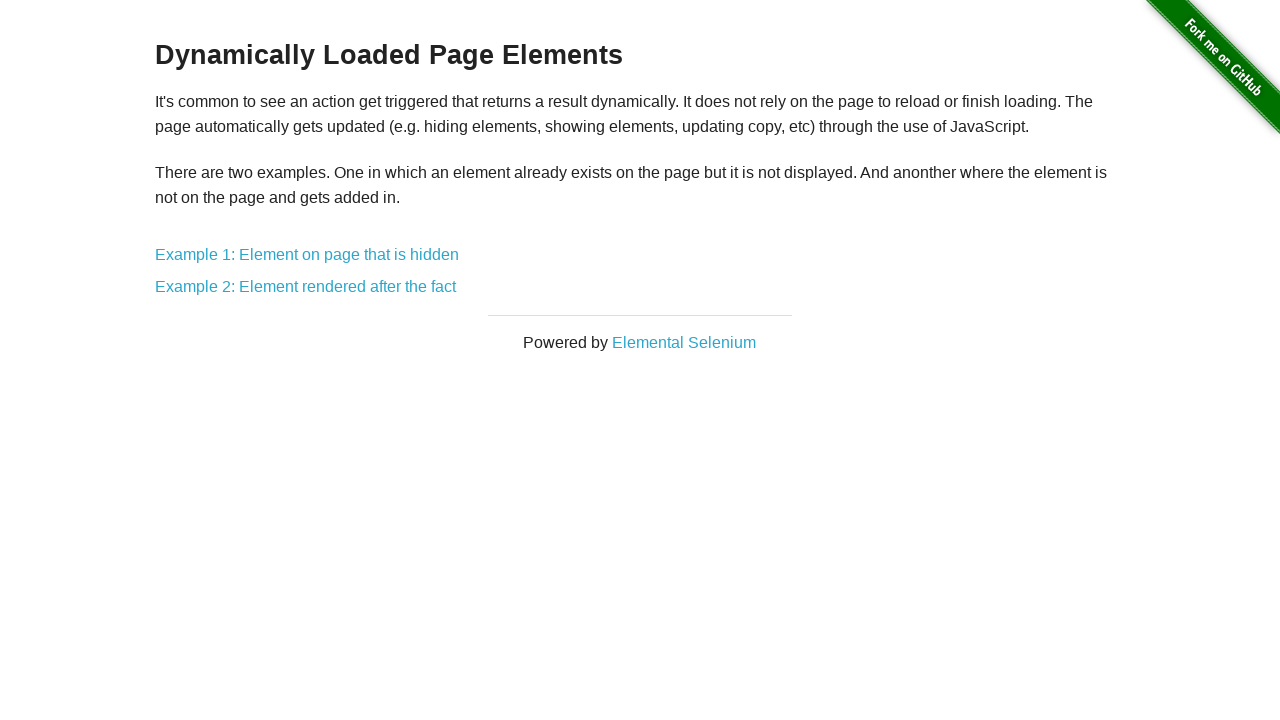

Clicked on 'Example 2: Element rendered after the fact' link at (306, 287) on a:text('Example 2: Element rendered after the fact')
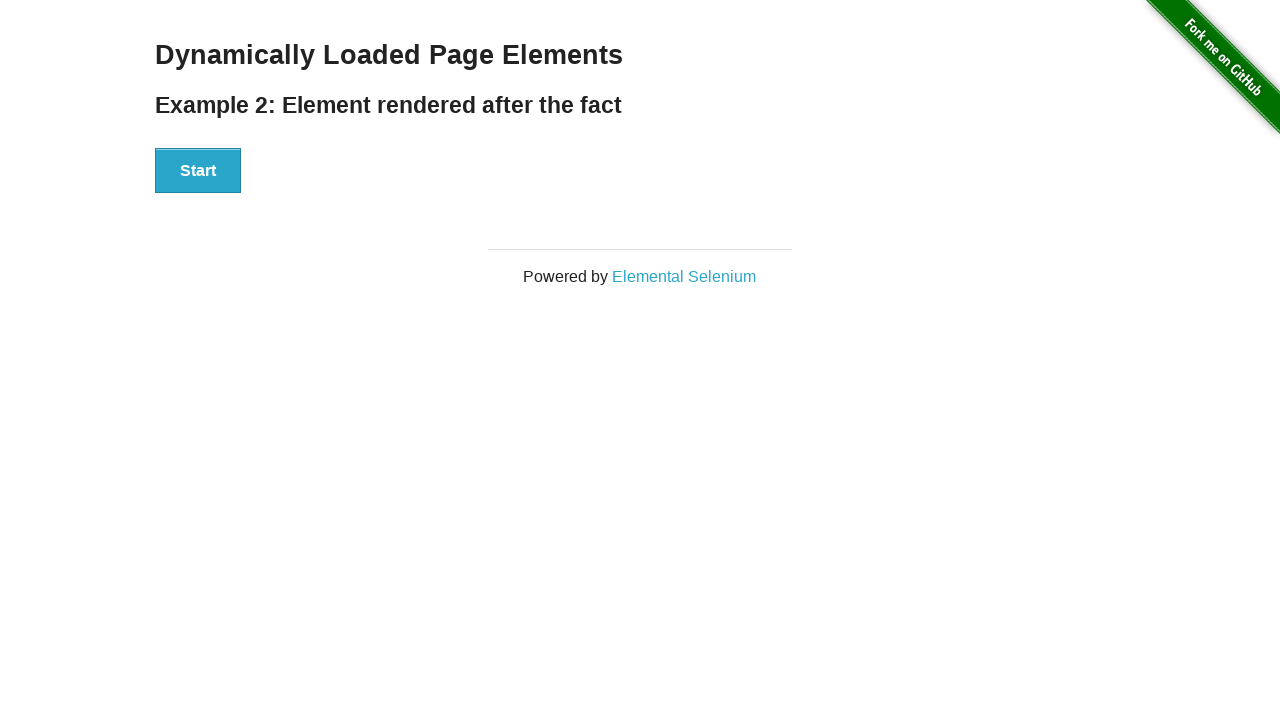

Page subtitle loaded and verified
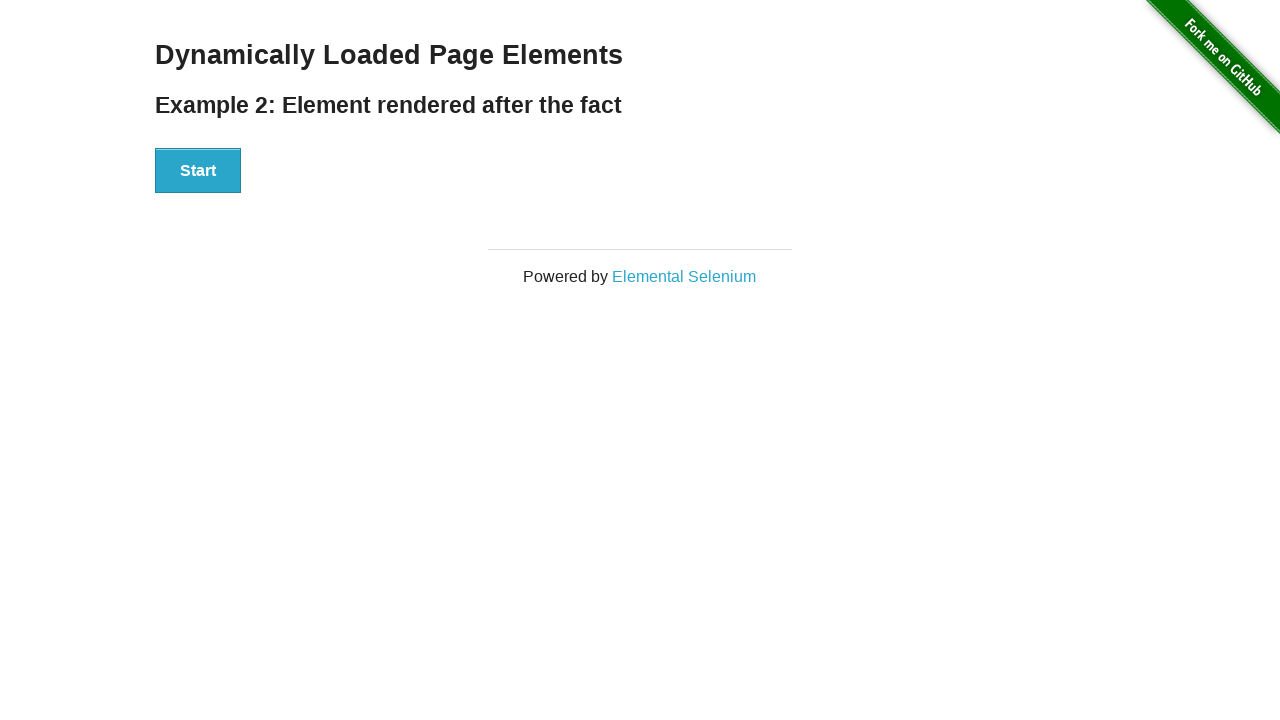

Start button is present and ready
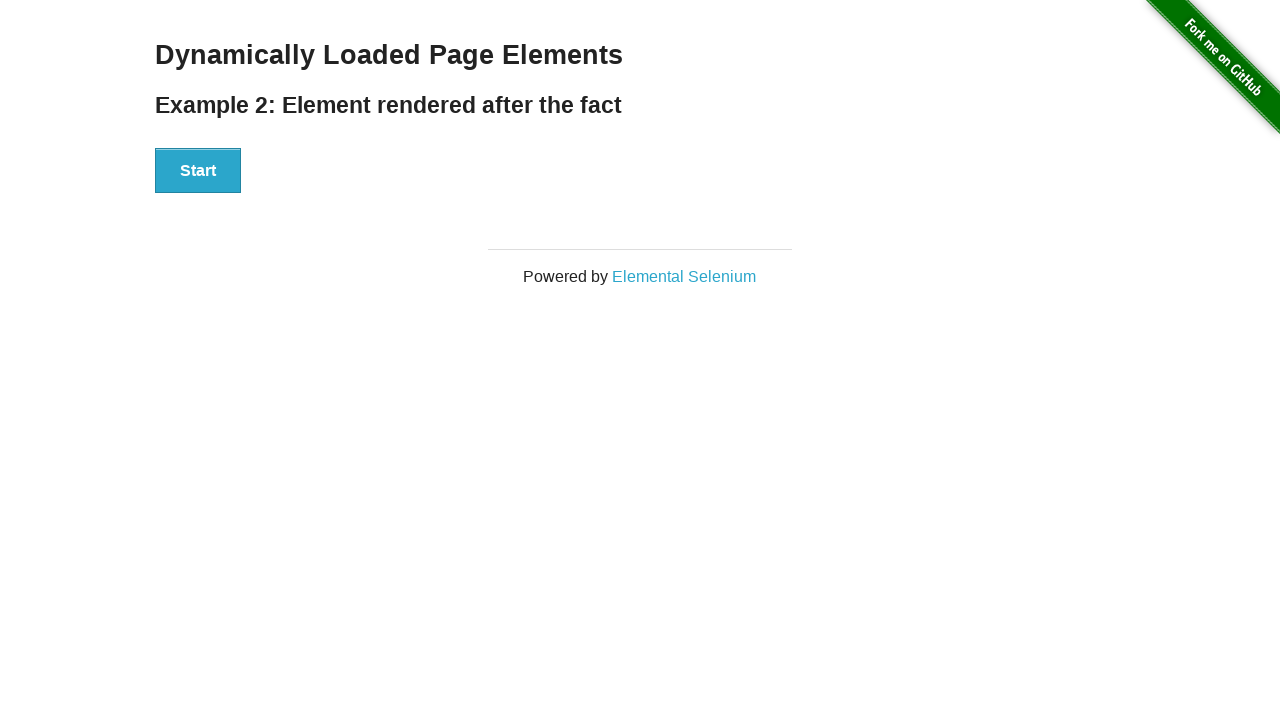

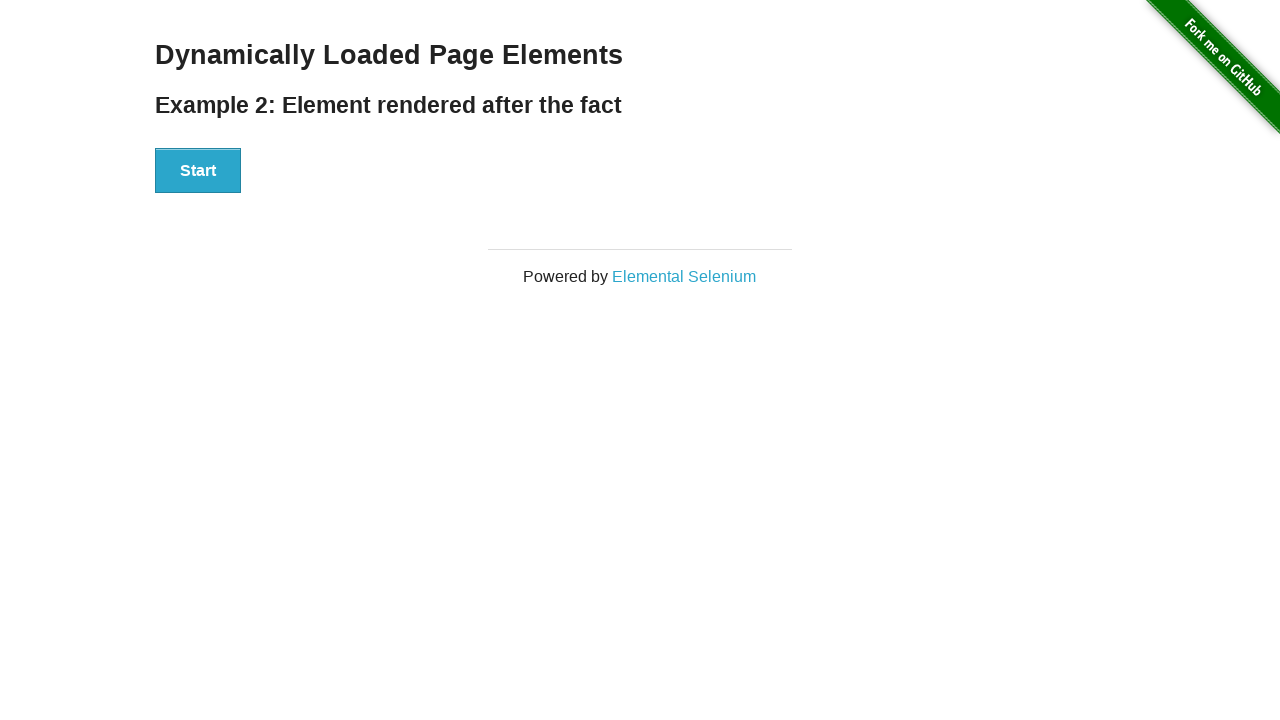